Tests a registration form by filling out all fields including personal information, contact details, date of birth selections, language preference, skills dropdown, and password fields

Starting URL: https://demo.automationtesting.in/Register.html

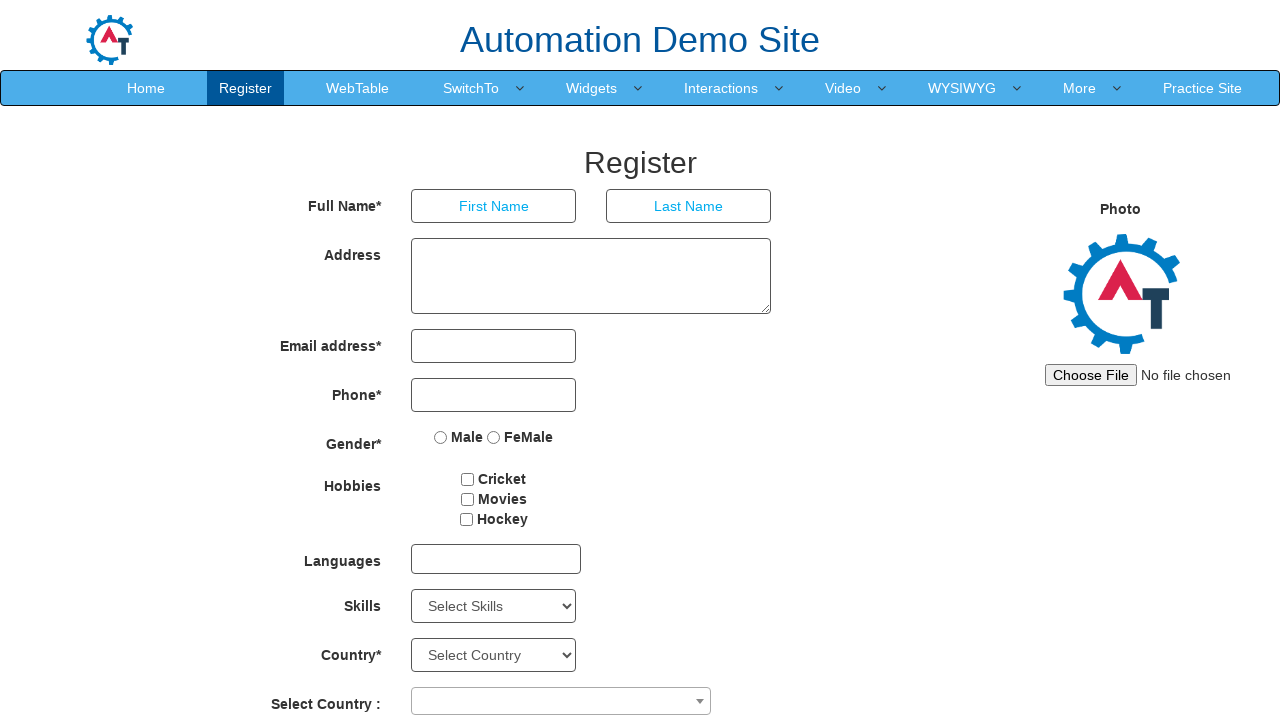

Waited for First Name input field to load
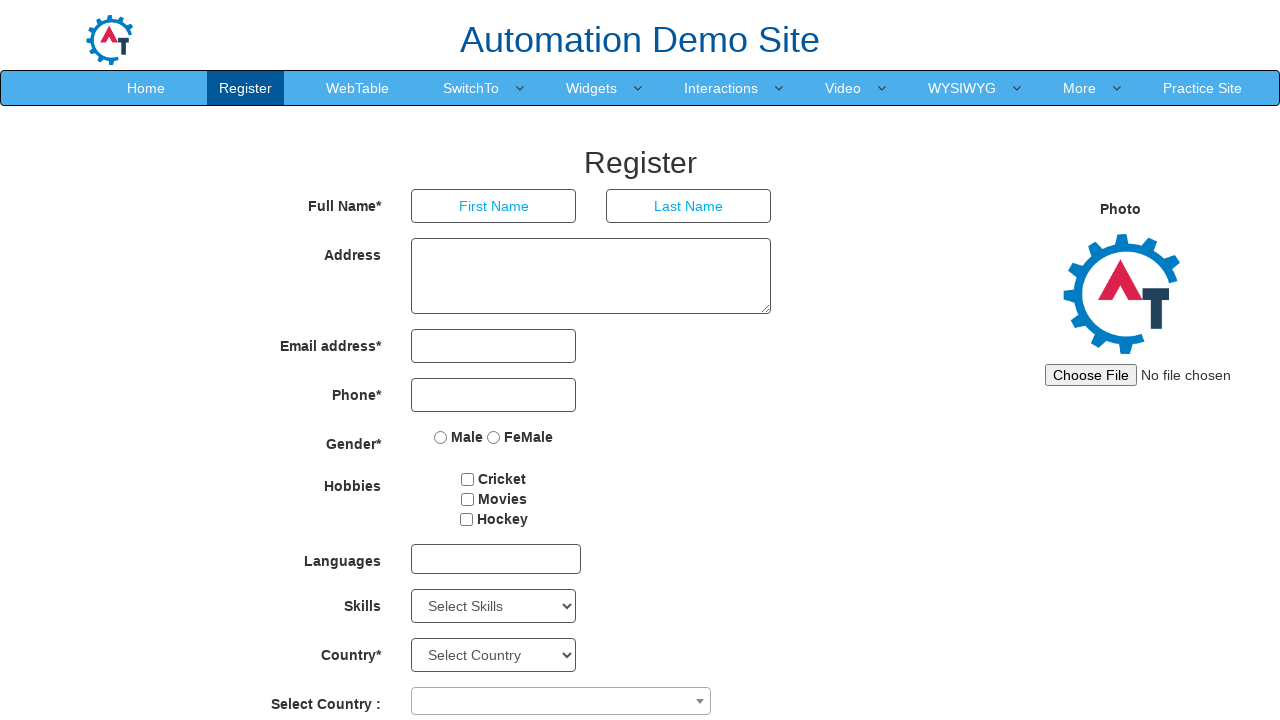

Filled First Name field with 'Kareem' on //input[@placeholder="First Name"]
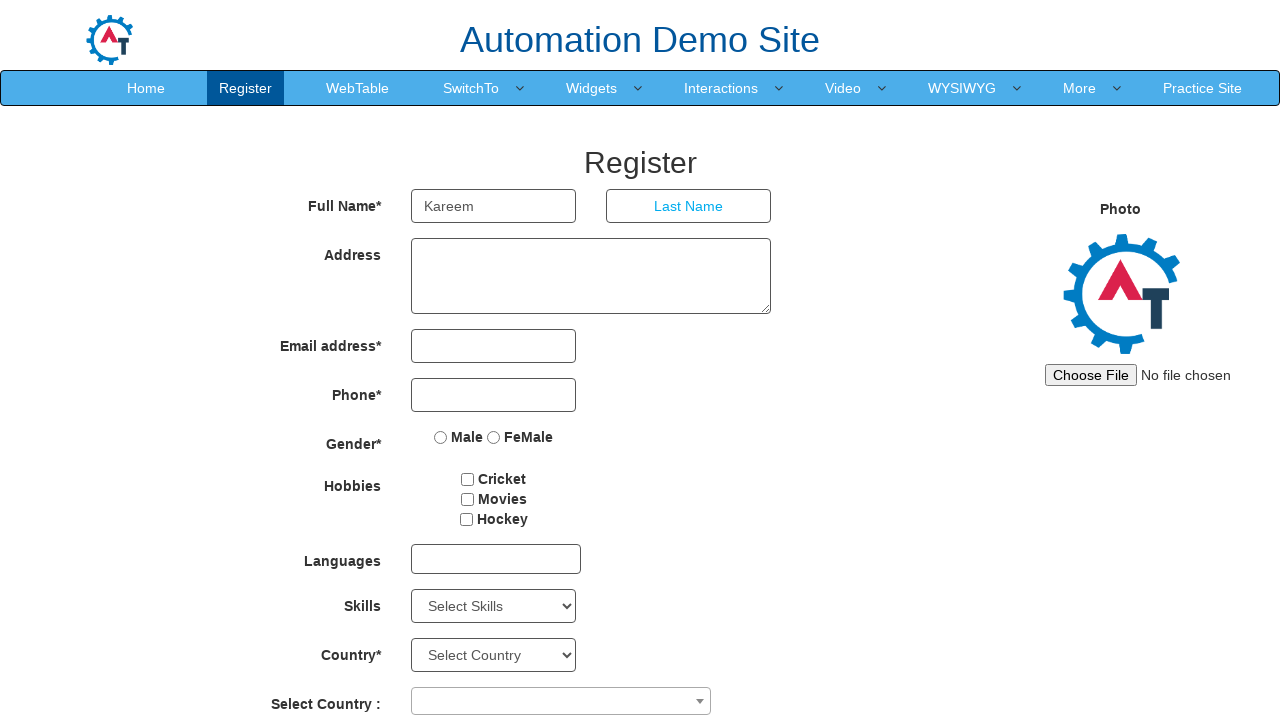

Filled Last Name field with 'Rahaf' on //input[@placeholder="Last Name"]
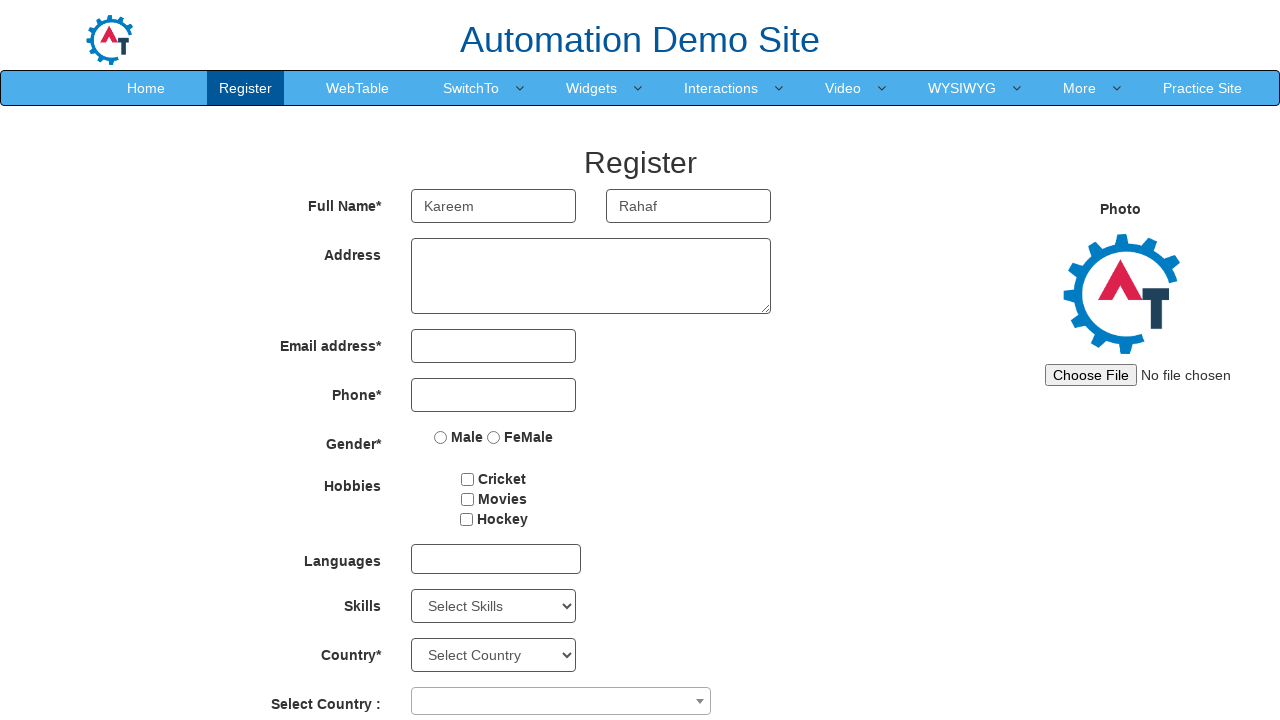

Filled Address field with '123 Main Street' on //textarea[@ng-model="Adress"]
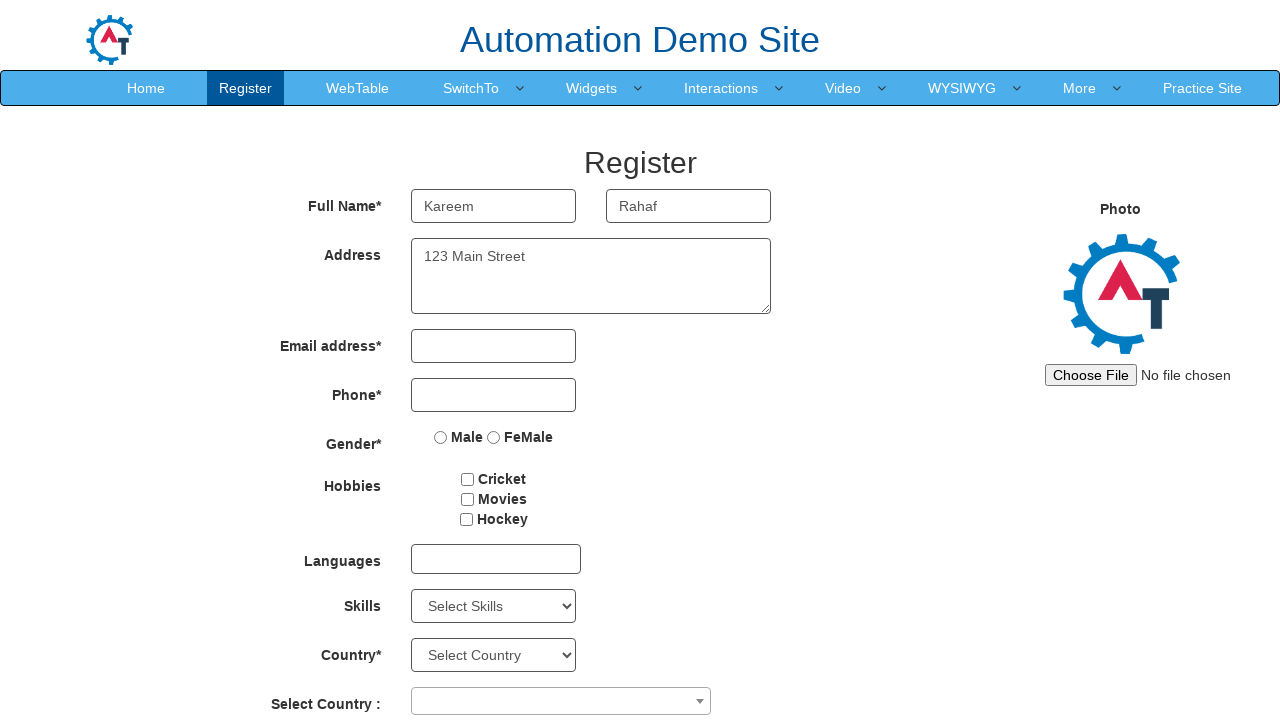

Filled Email field with 'rahaf@gmail.com' on //input[@ng-model="EmailAdress"]
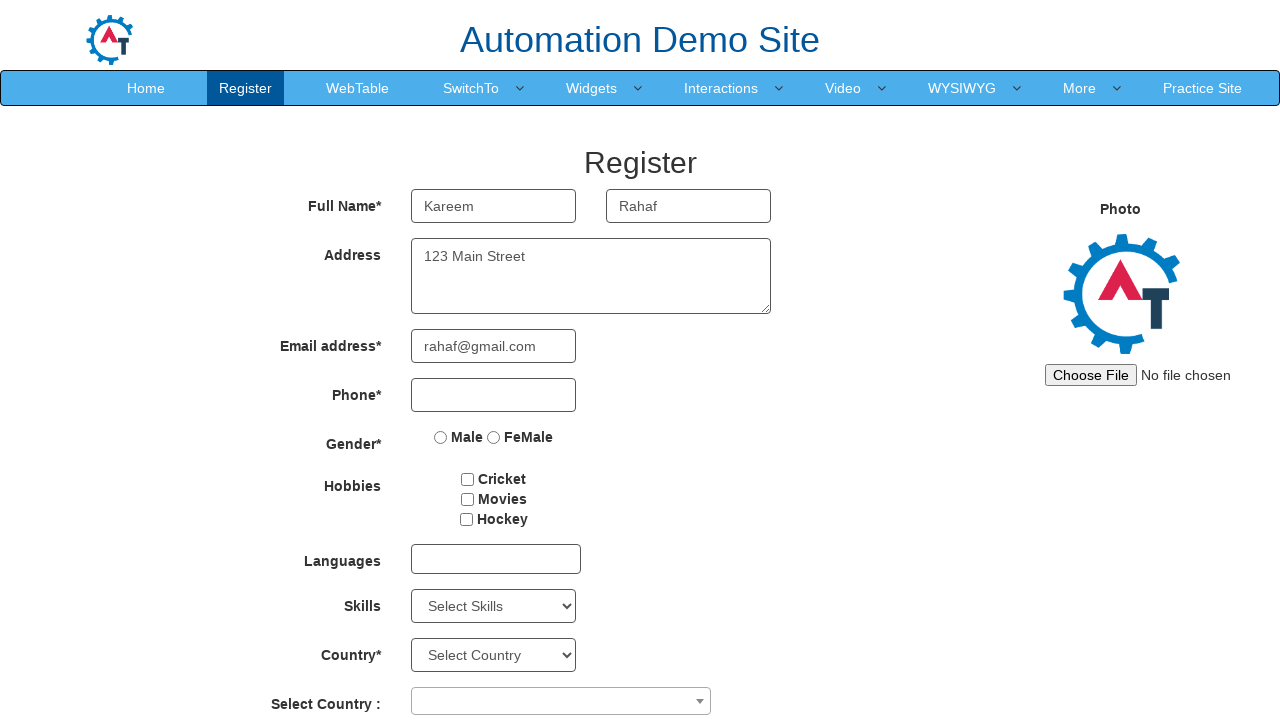

Selected Cricket hobby checkbox at (468, 479) on xpath=//input[@value="Cricket"]
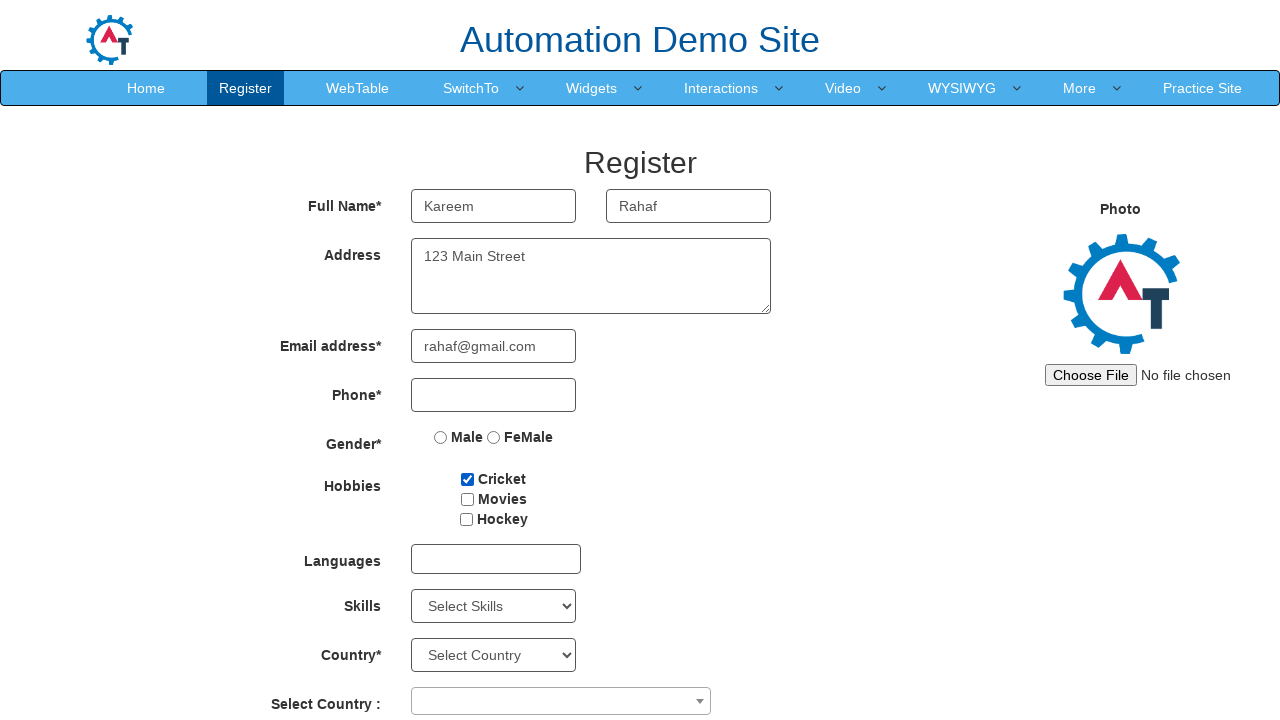

Filled Phone field with '0598754111' on //input[@ng-model="Phone"]
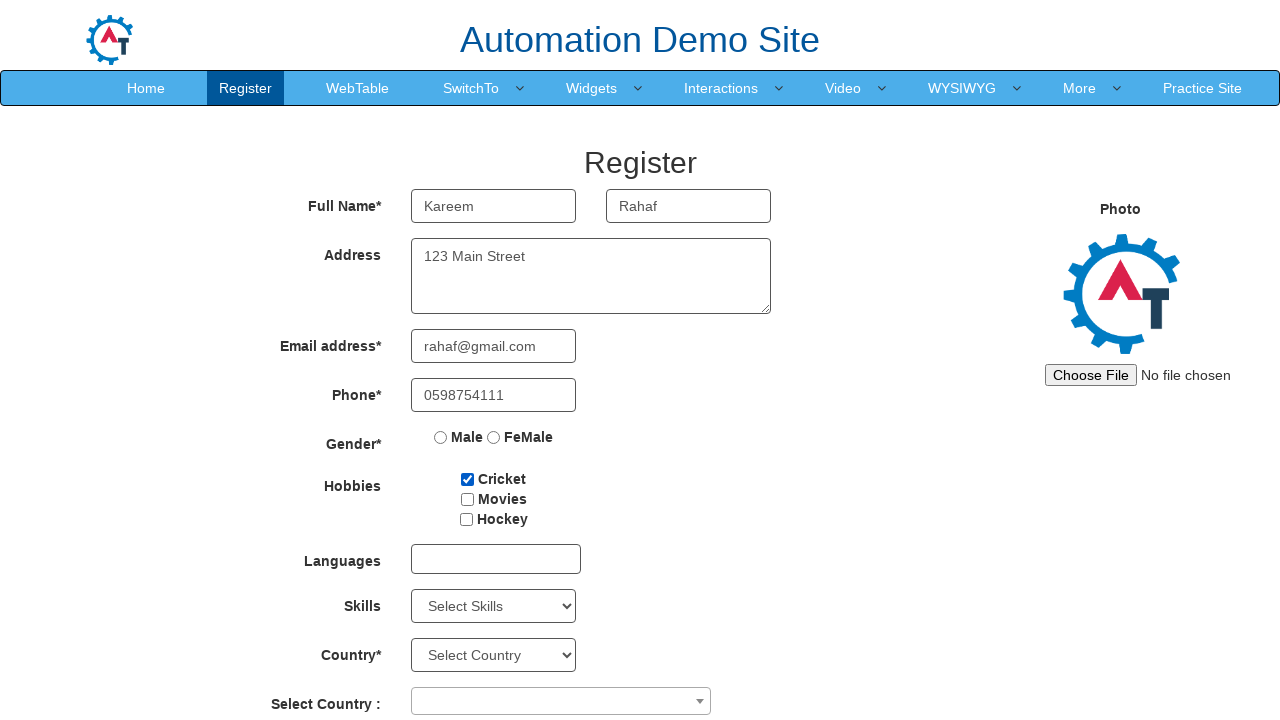

Selected 'India' from country dropdown on //select[@id="country"]
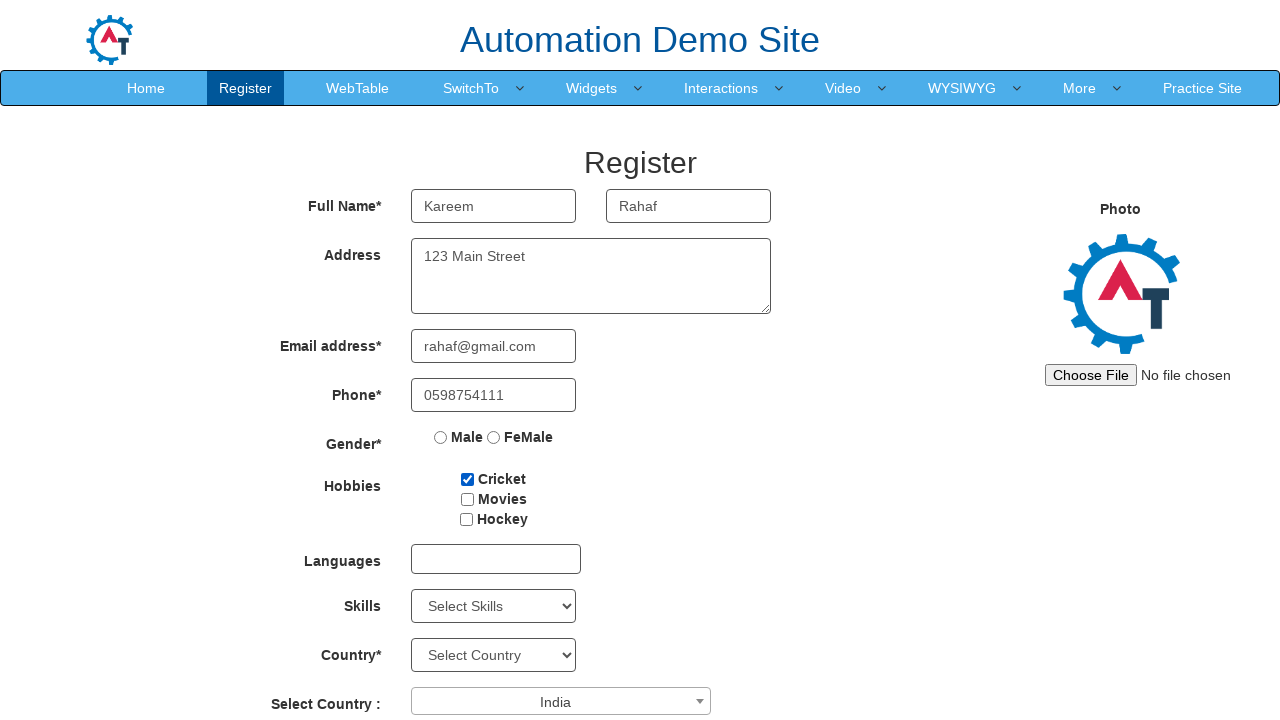

Selected '2002' from year of birth dropdown on //select[@id="yearbox"]
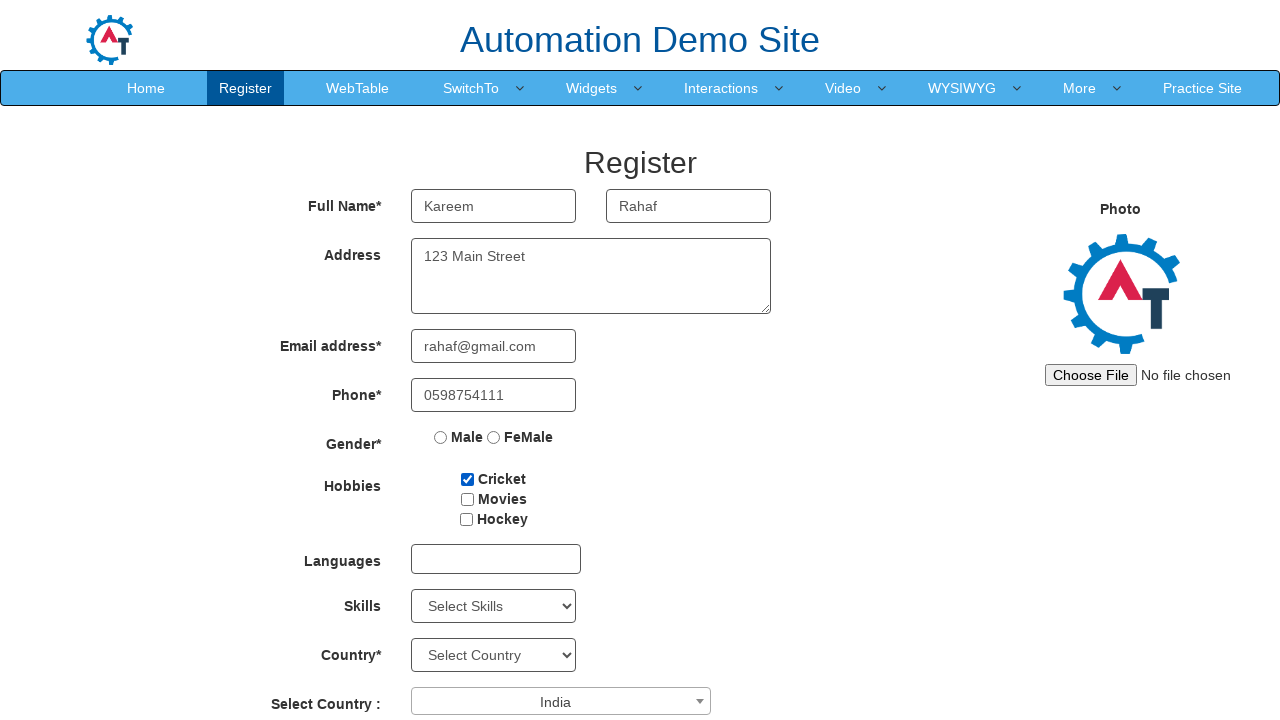

Selected 'January' from month of birth dropdown on //select[@ng-model="monthbox"]
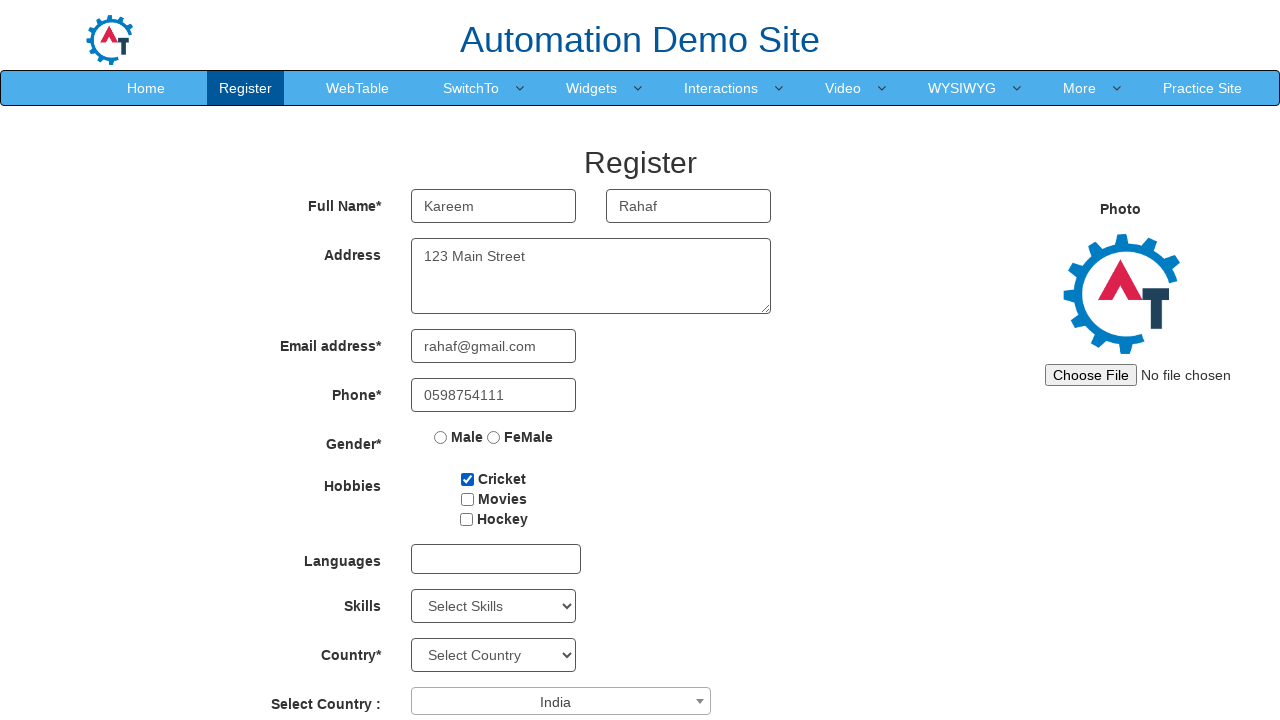

Selected '8' from day of birth dropdown on //select[@id="daybox"]
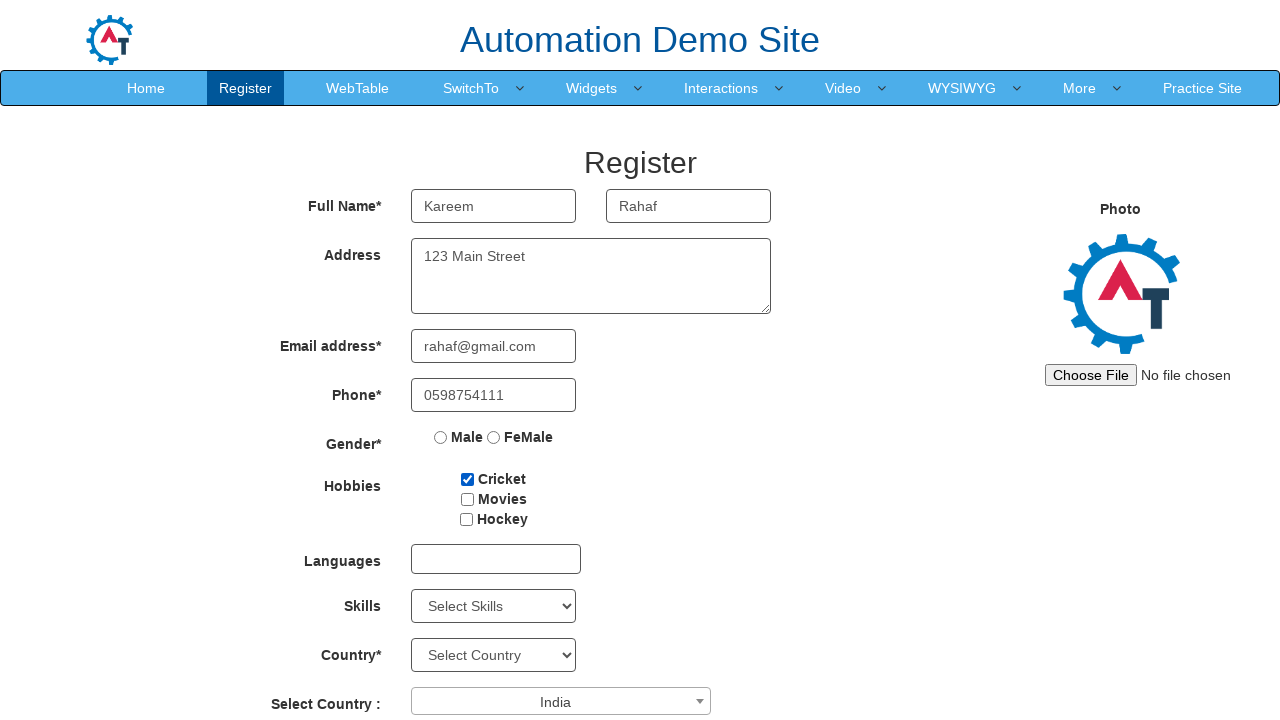

Waited for language dropdown to load
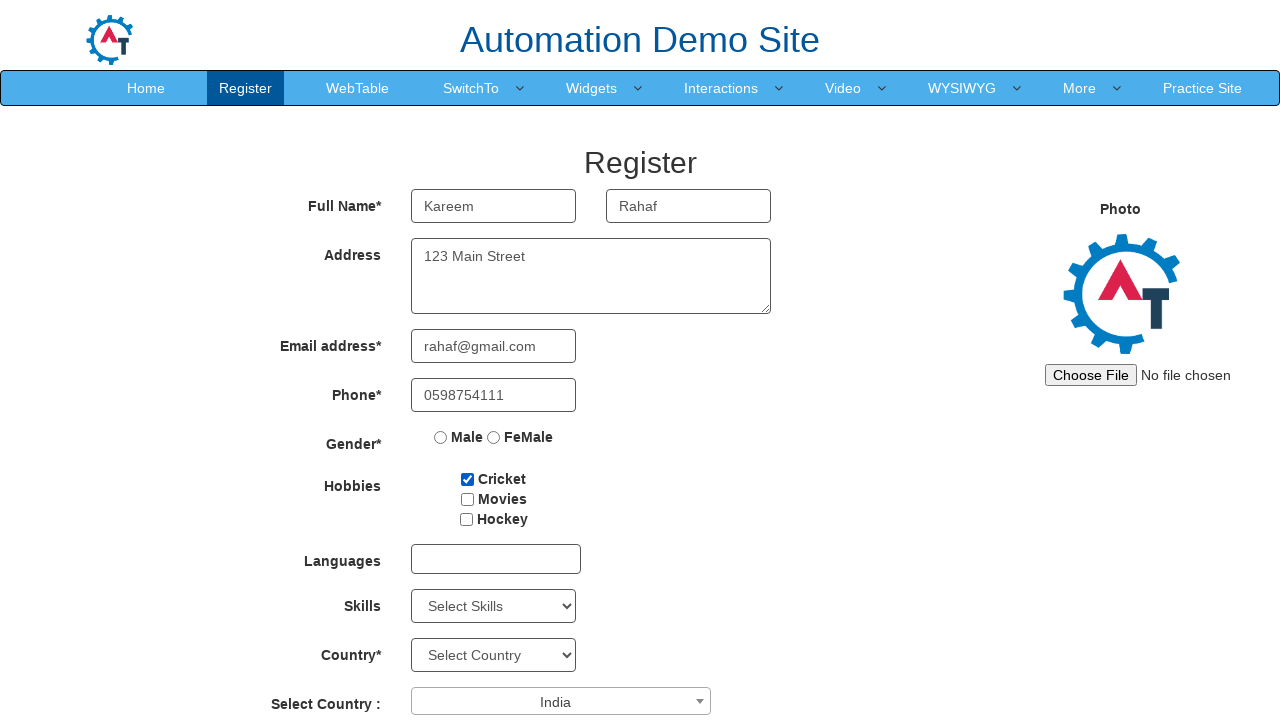

Clicked on language dropdown to open it at (496, 559) on xpath=//div[@id="msdd"]
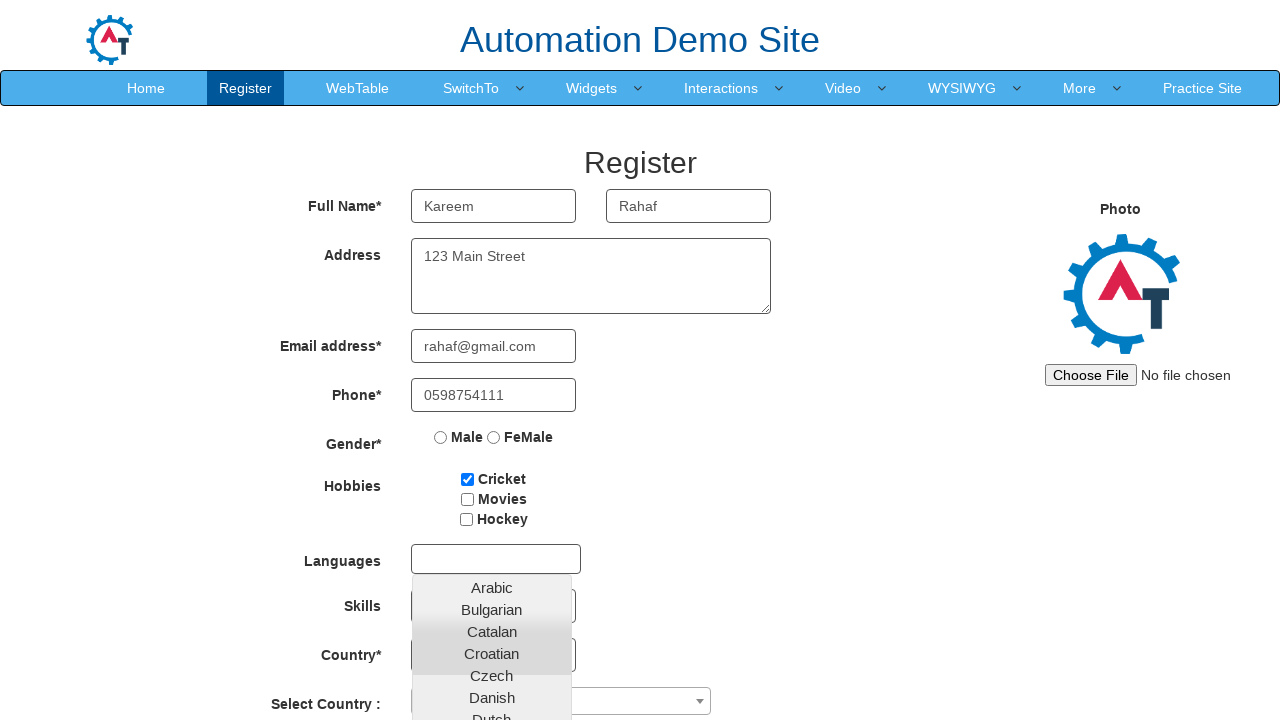

Waited for Arabic language option to appear
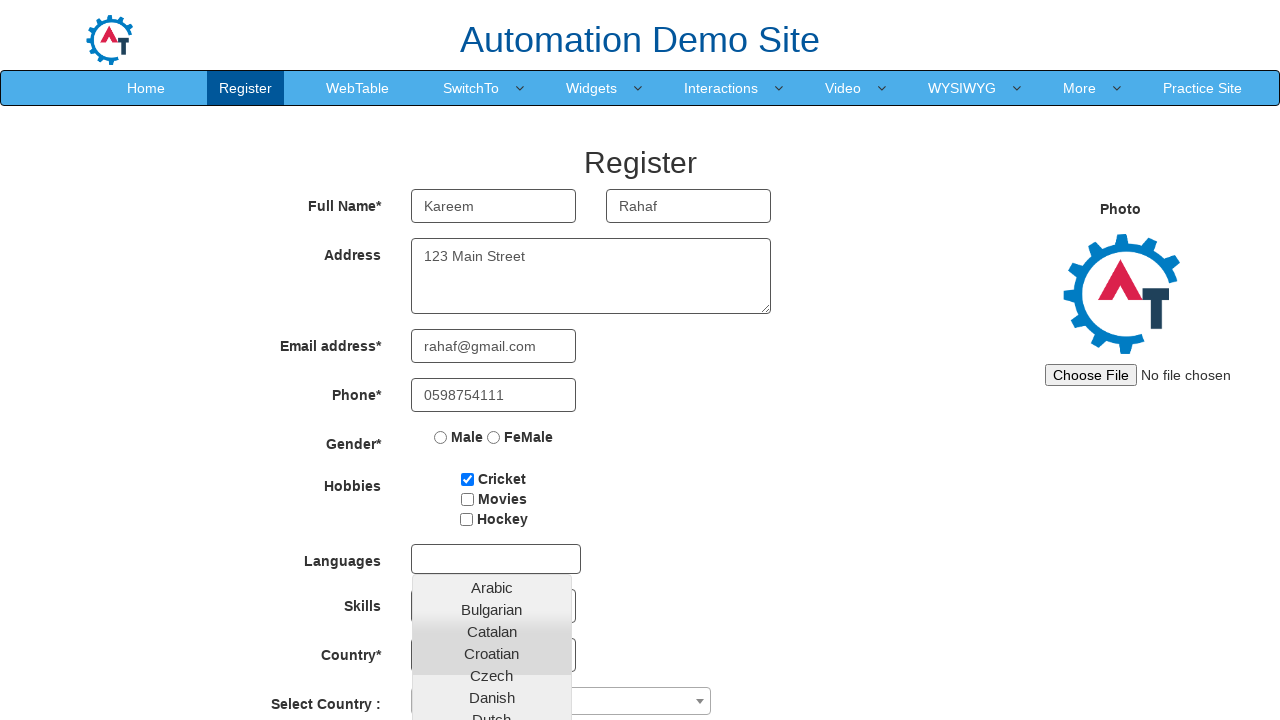

Selected 'Arabic' from language dropdown at (492, 587) on xpath=//a[text()="Arabic"]
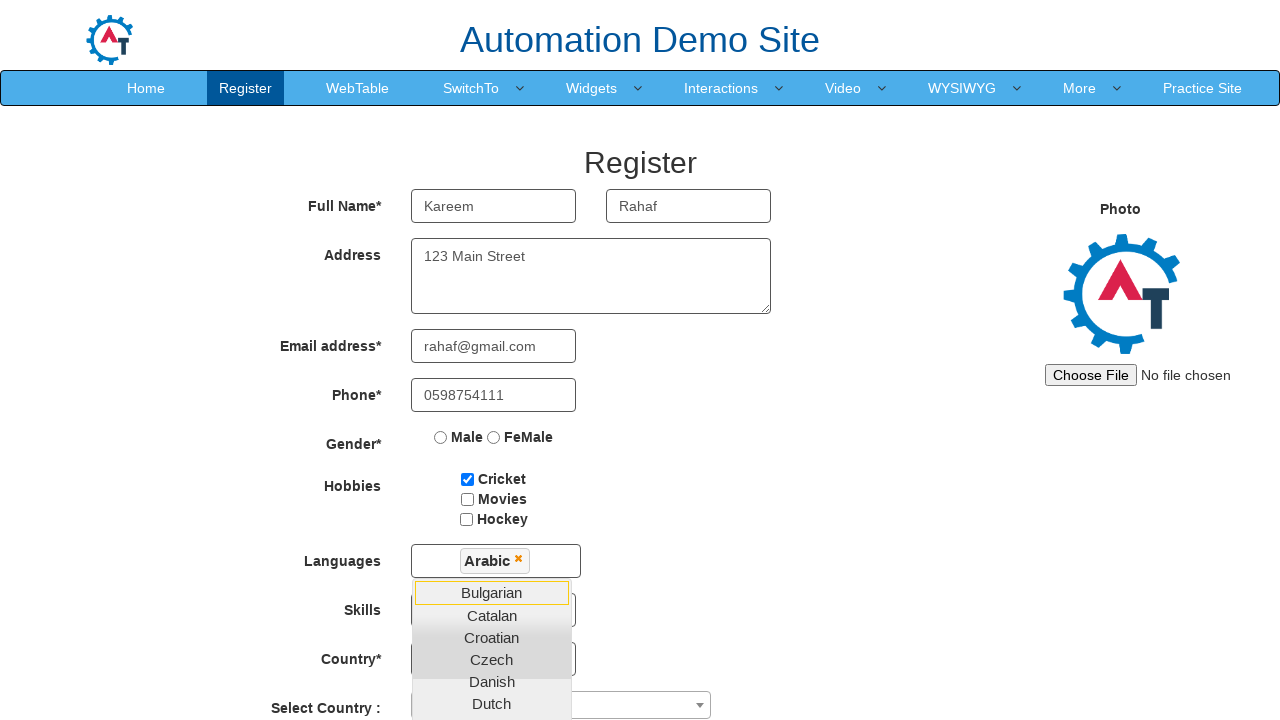

Filled first password field with '123456' on //input[@id="firstpassword"]
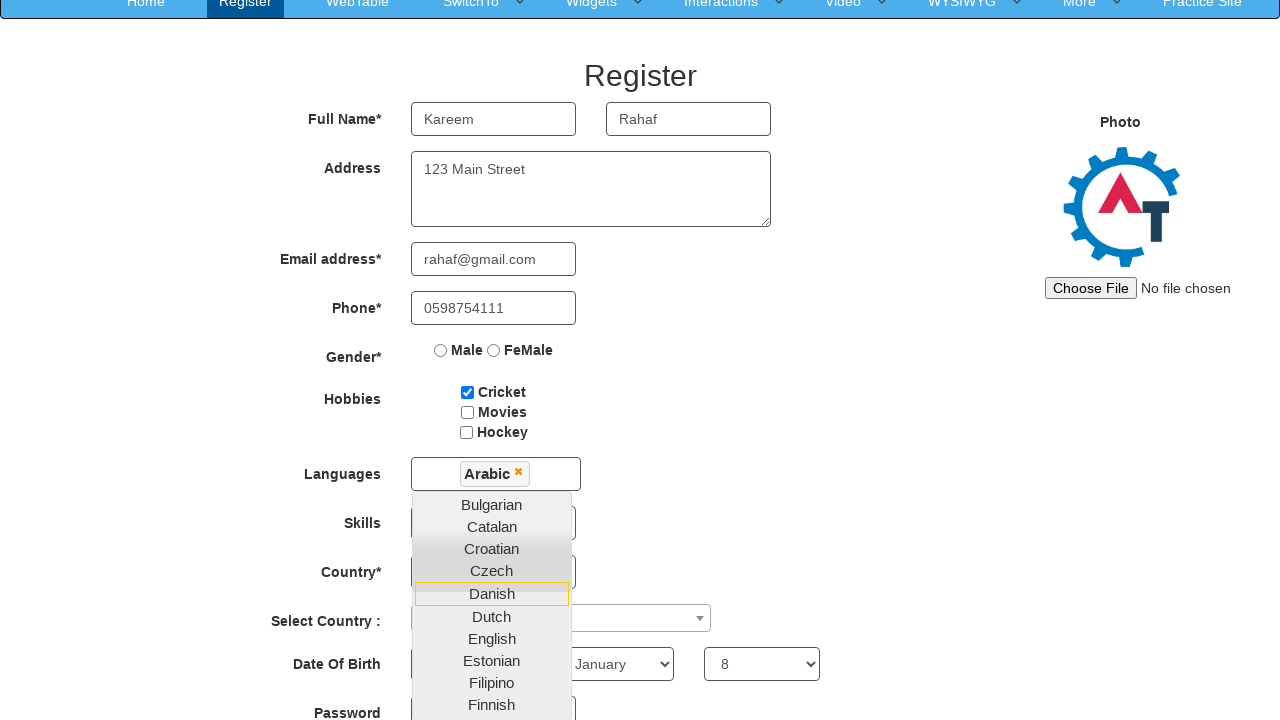

Filled second password field with '123456' on //input[@id="secondpassword"]
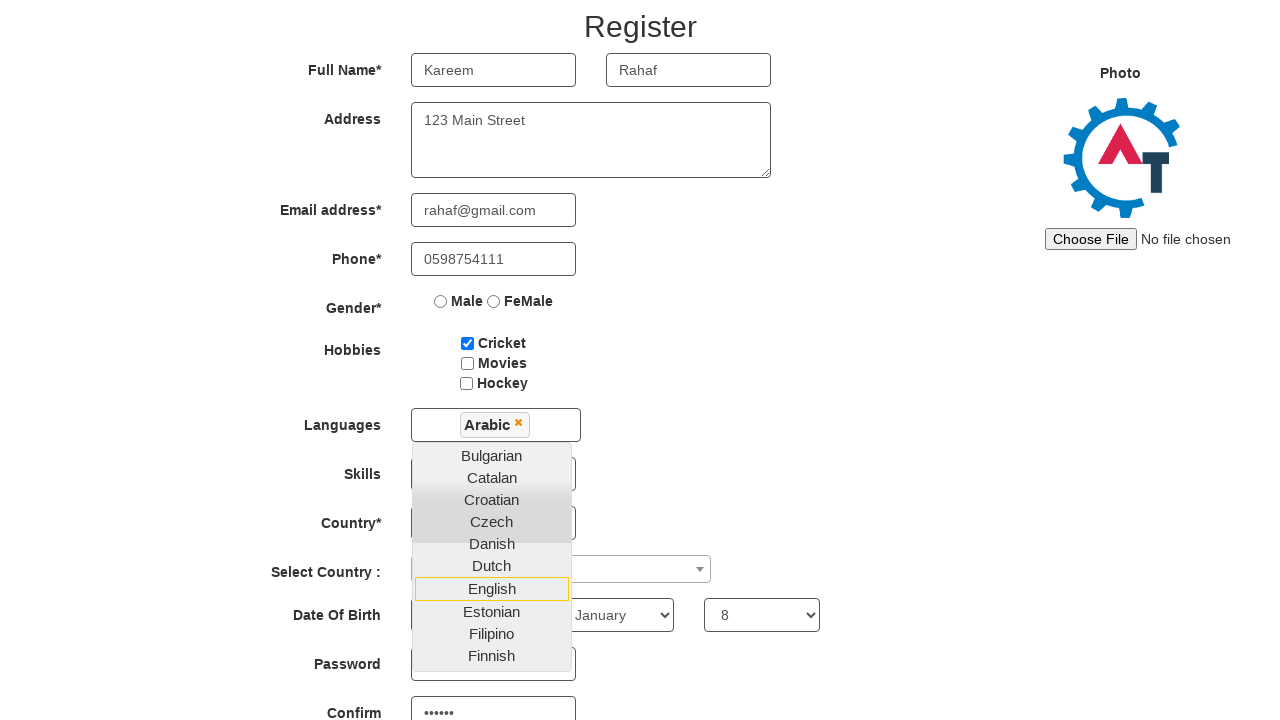

Selected 'Male' gender radio button at (441, 301) on xpath=//input[@value="Male"]
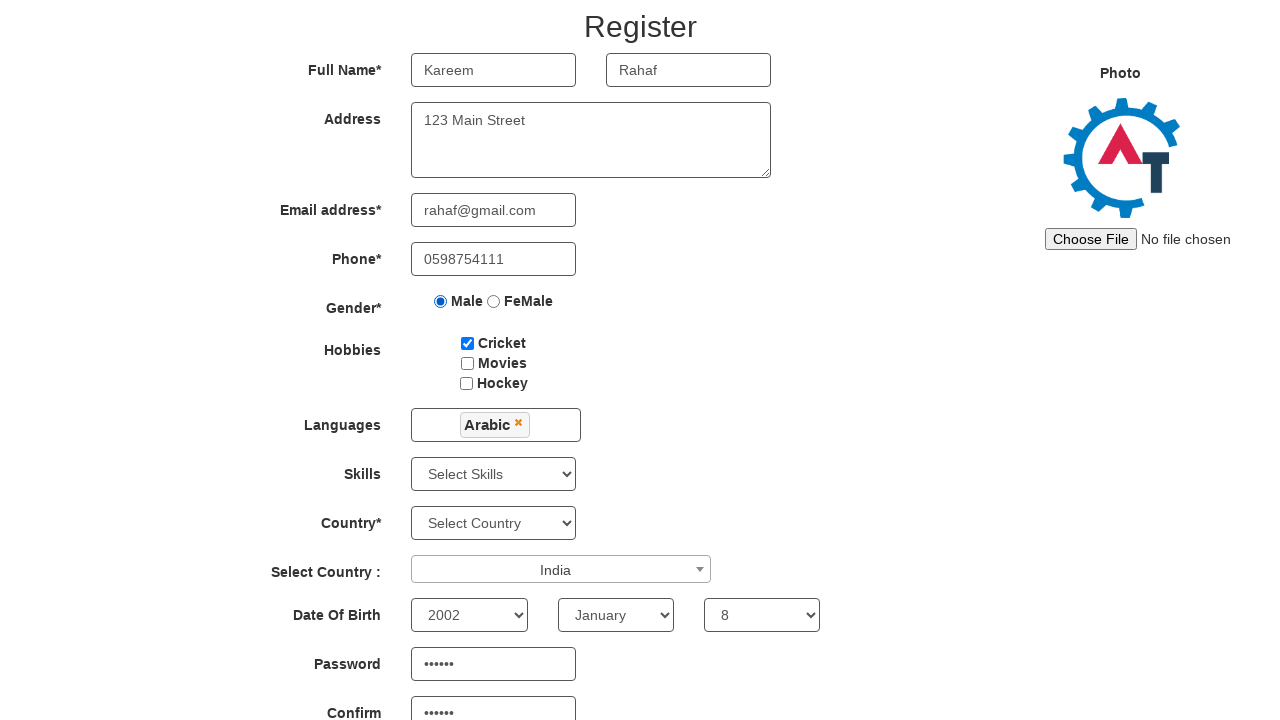

Selected 'Art Design' from skills dropdown on //select[@id="Skills"]
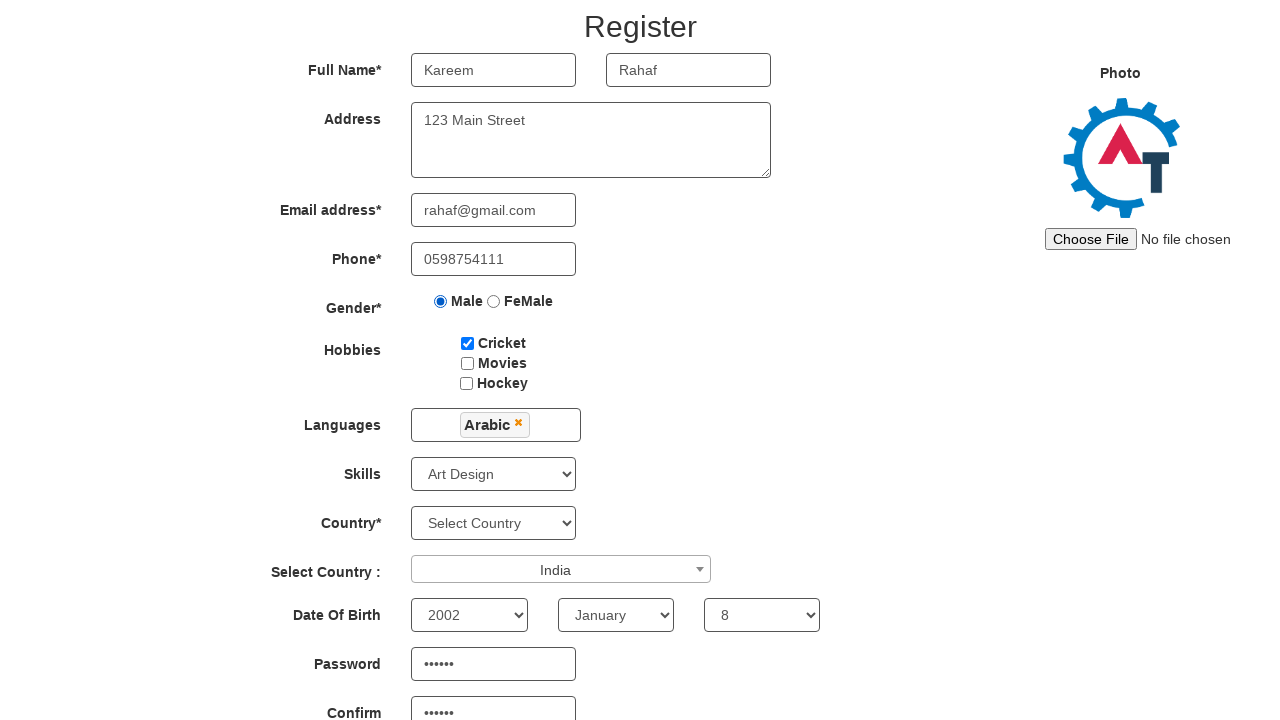

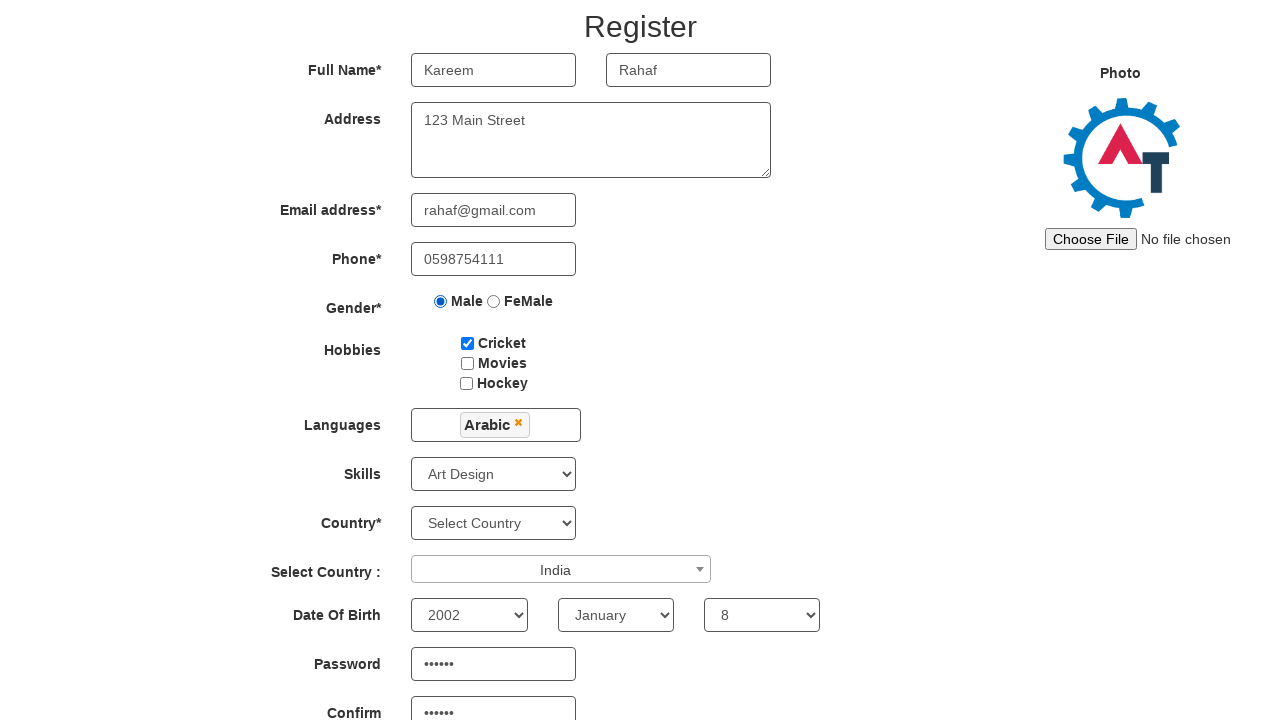